Tests that clicking the 'Email' column header sorts the table data alphabetically in ascending order

Starting URL: http://the-internet.herokuapp.com/tables

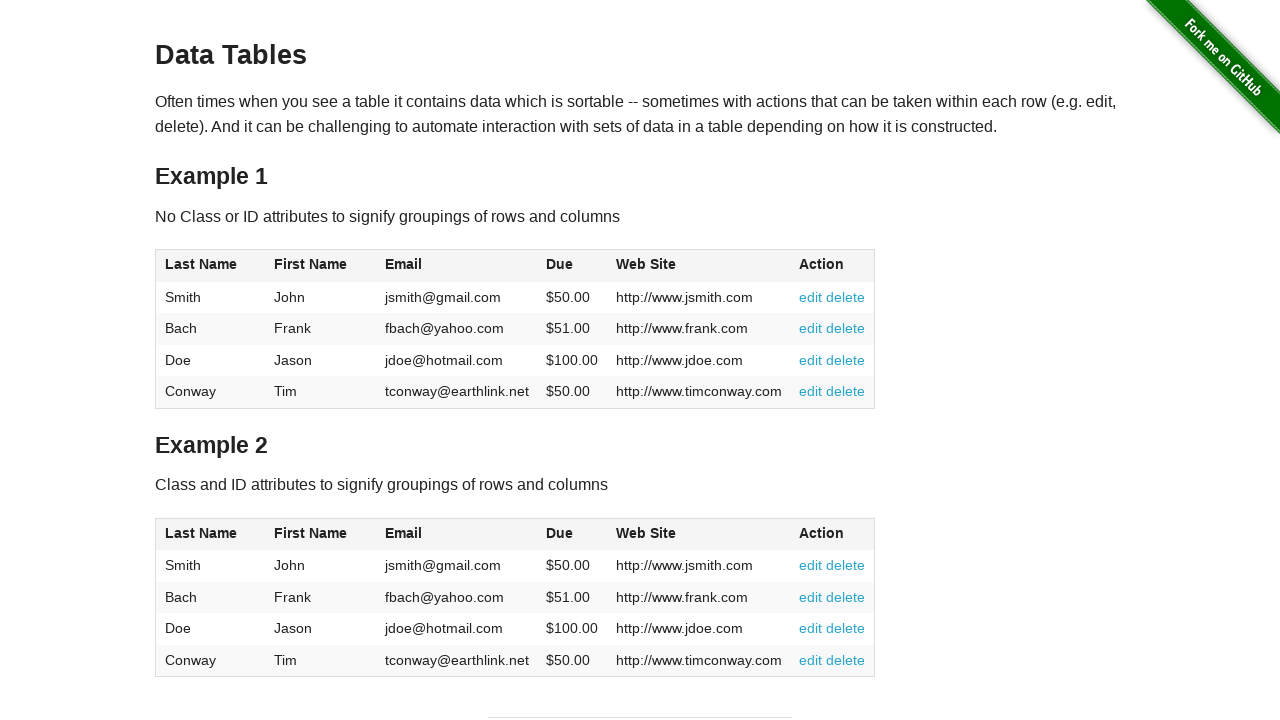

Clicked Email column header to sort table in ascending order at (457, 266) on #table1 thead tr th:nth-of-type(3)
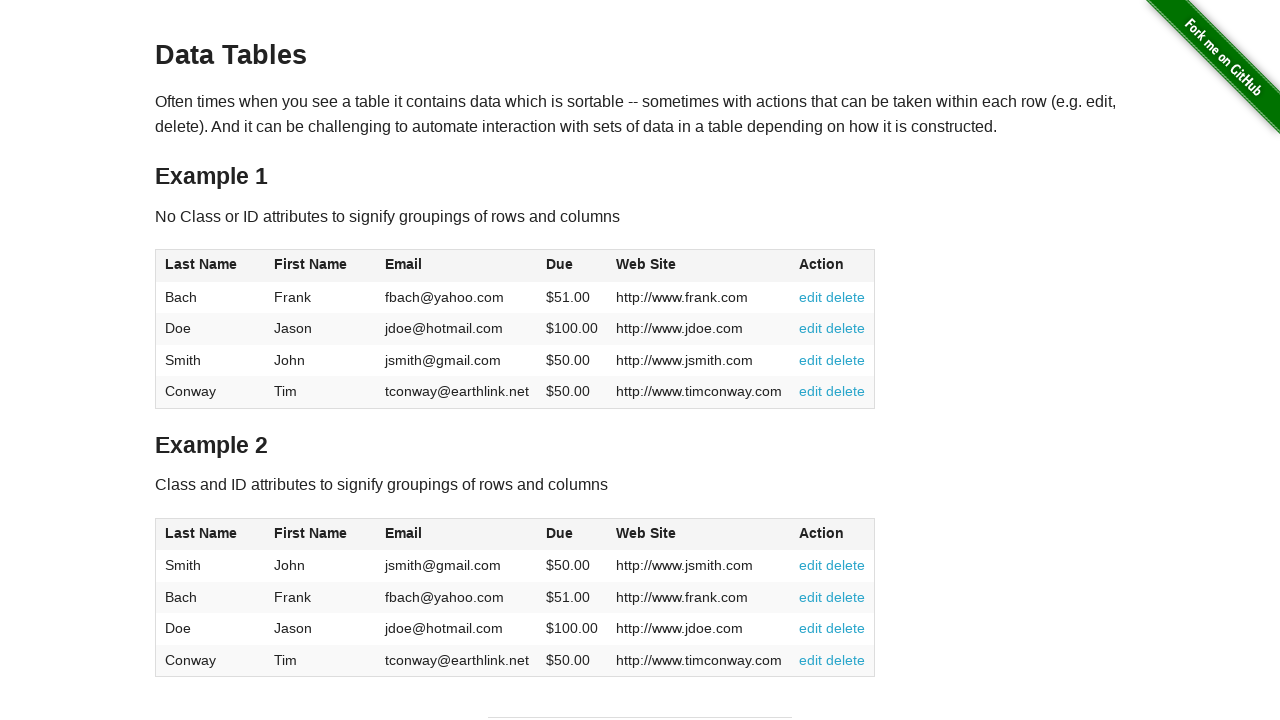

Verified table loaded and email column data is present after sorting
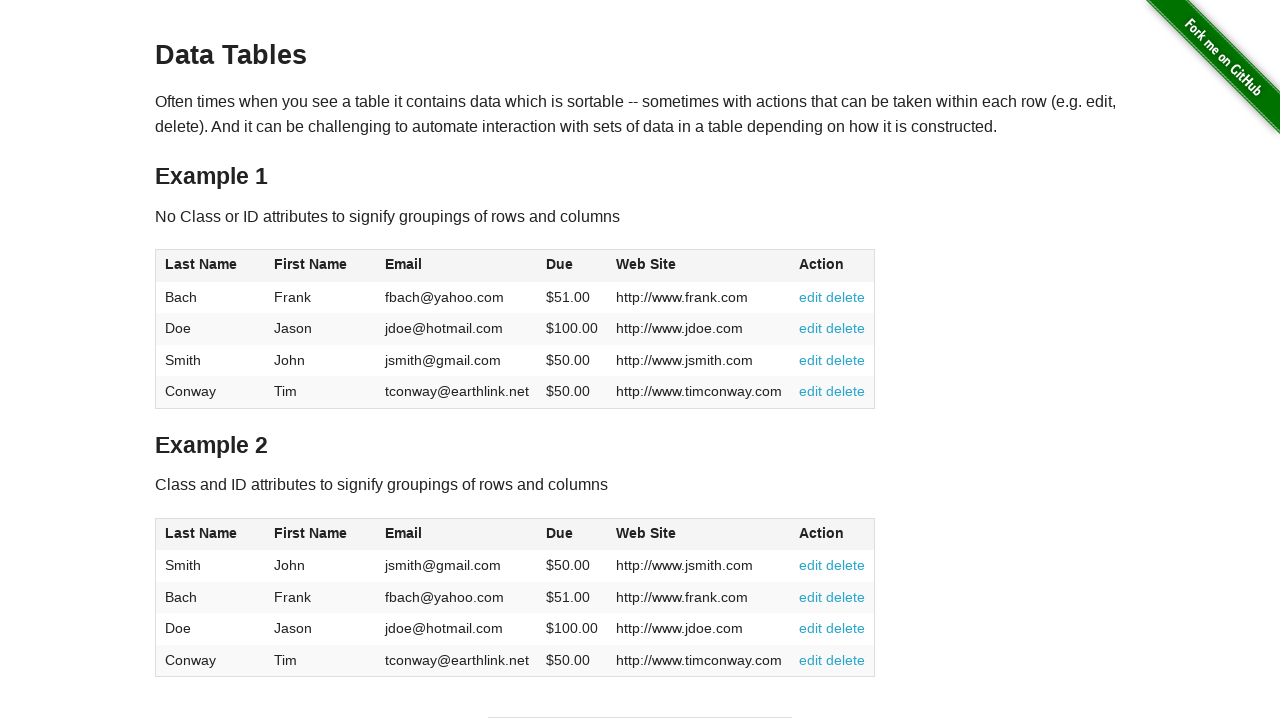

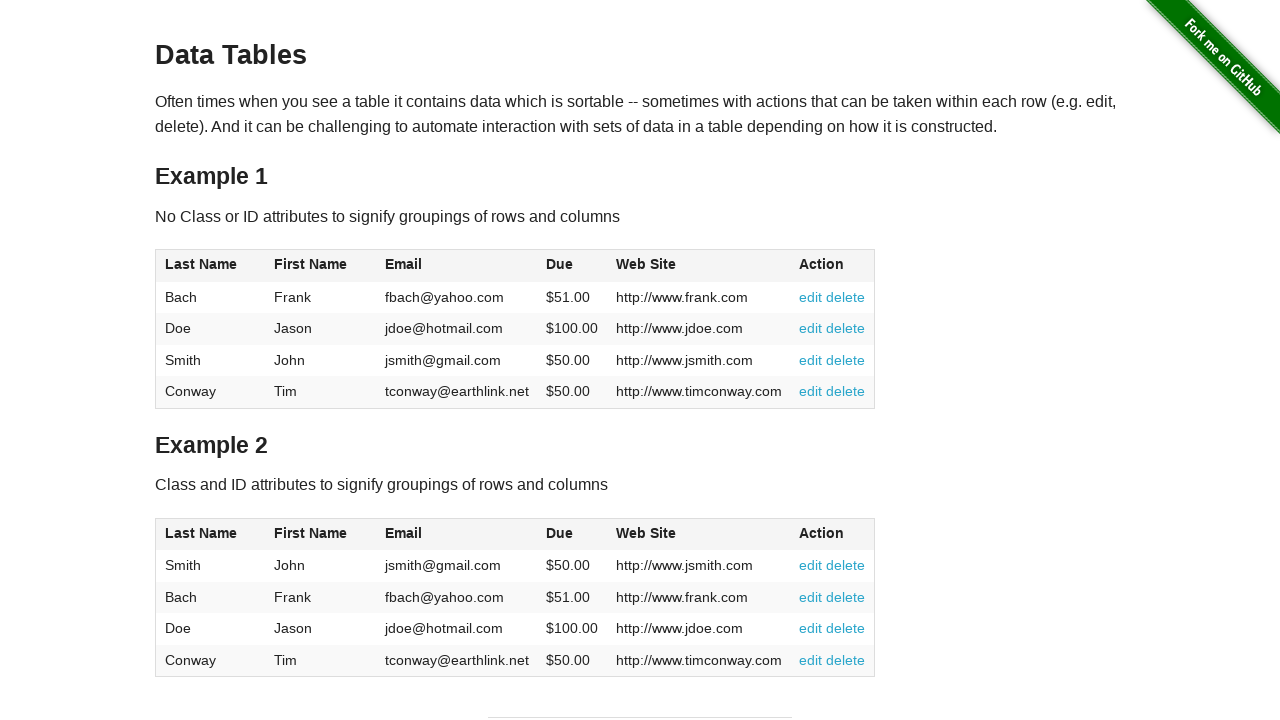